Tests editing a todo item by double-clicking, modifying text, and pressing Enter

Starting URL: https://demo.playwright.dev/todomvc

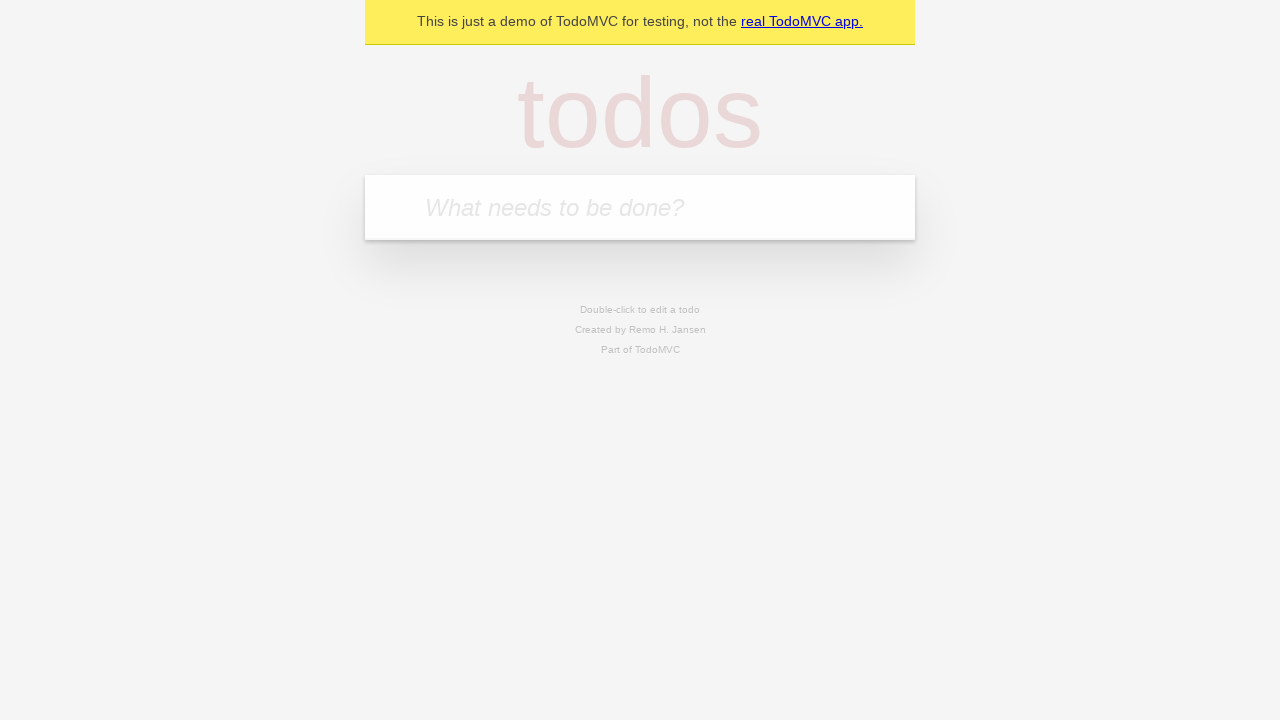

Filled todo input with 'buy some cheese' on internal:attr=[placeholder="What needs to be done?"i]
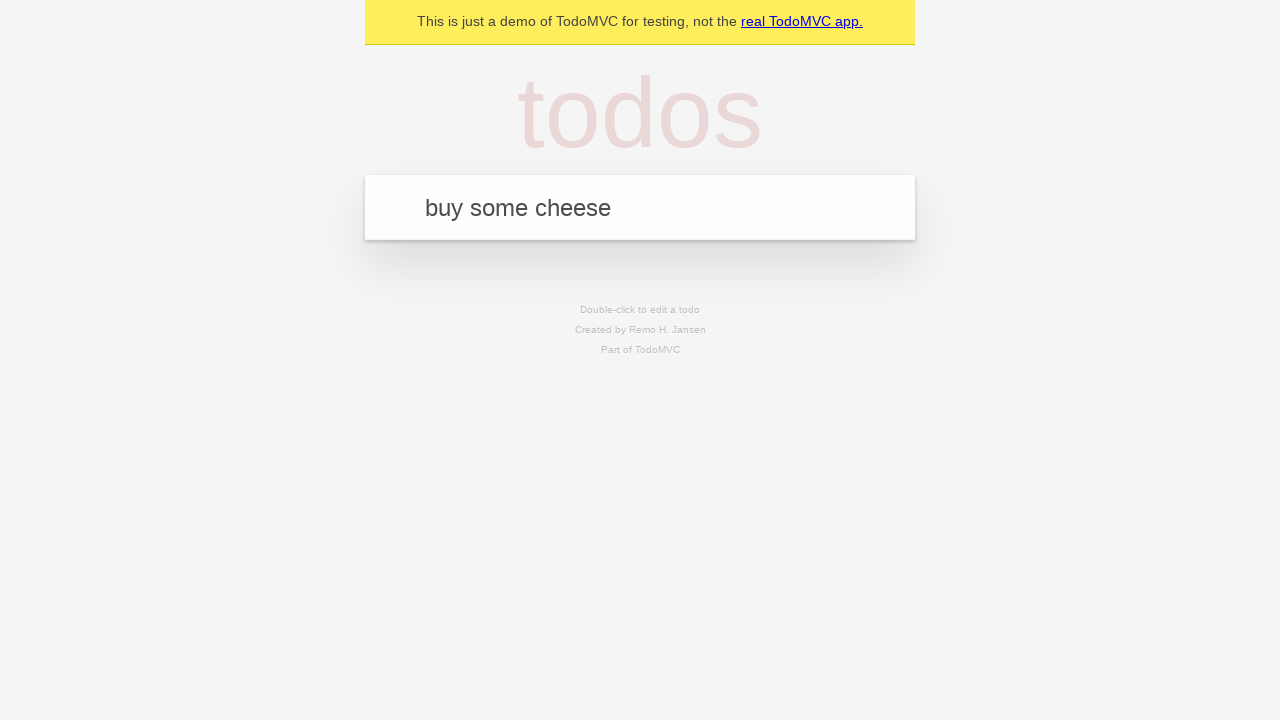

Pressed Enter to create first todo on internal:attr=[placeholder="What needs to be done?"i]
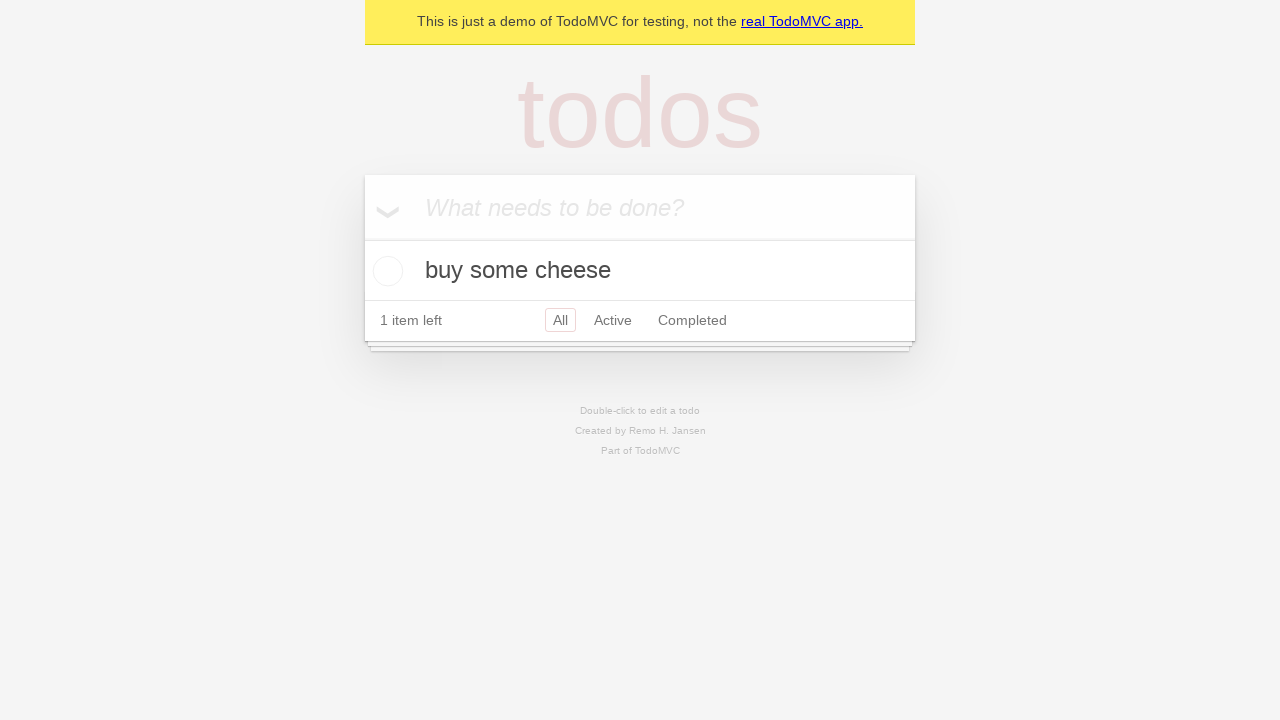

Filled todo input with 'feed the cat' on internal:attr=[placeholder="What needs to be done?"i]
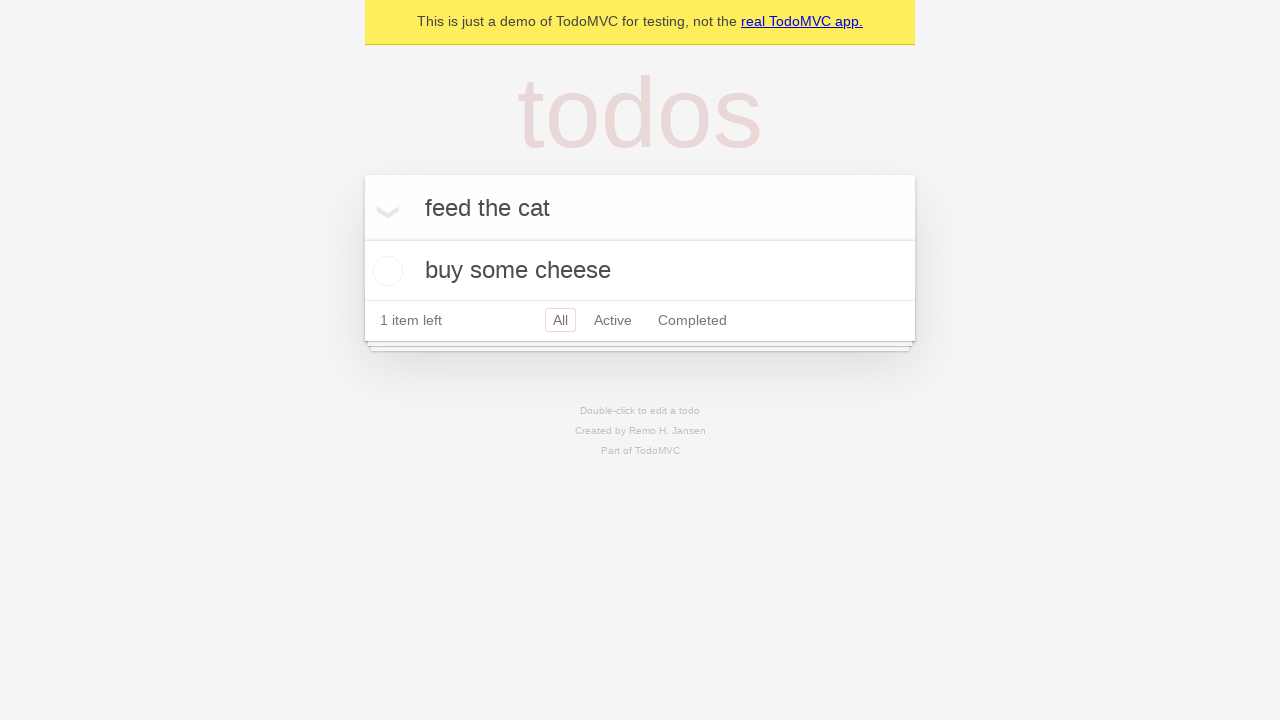

Pressed Enter to create second todo on internal:attr=[placeholder="What needs to be done?"i]
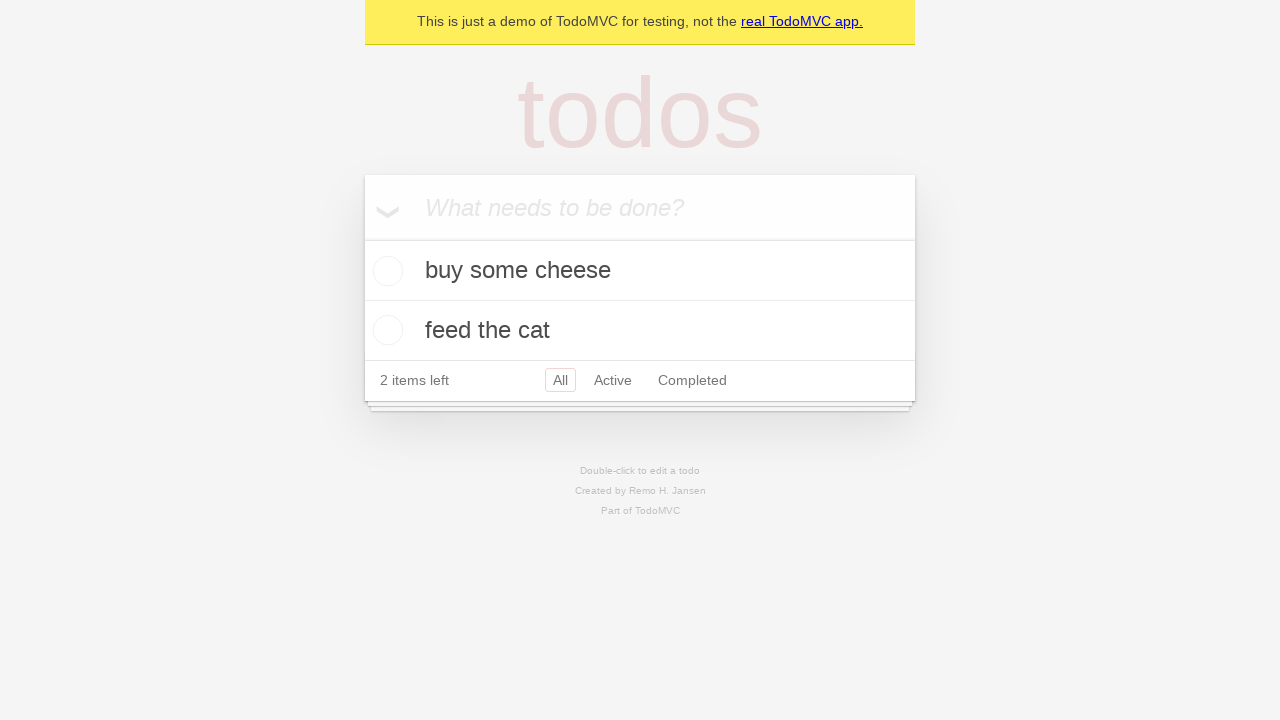

Filled todo input with 'book a doctors appointment' on internal:attr=[placeholder="What needs to be done?"i]
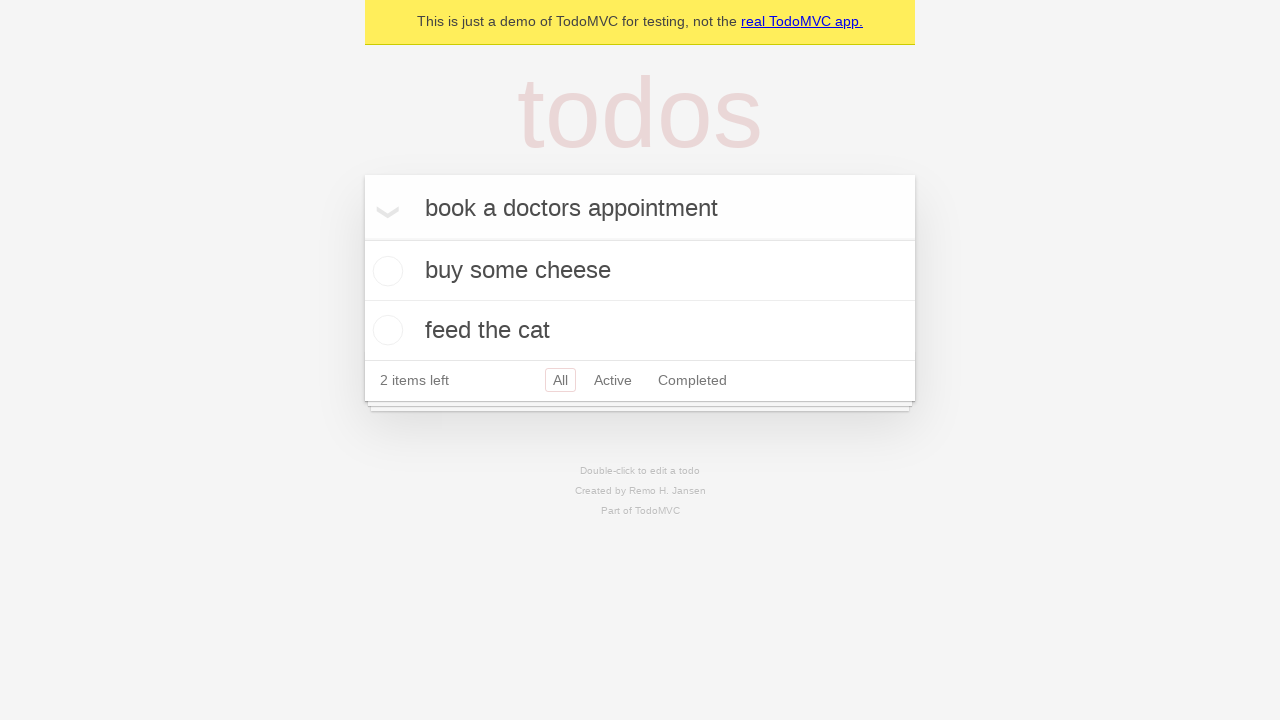

Pressed Enter to create third todo on internal:attr=[placeholder="What needs to be done?"i]
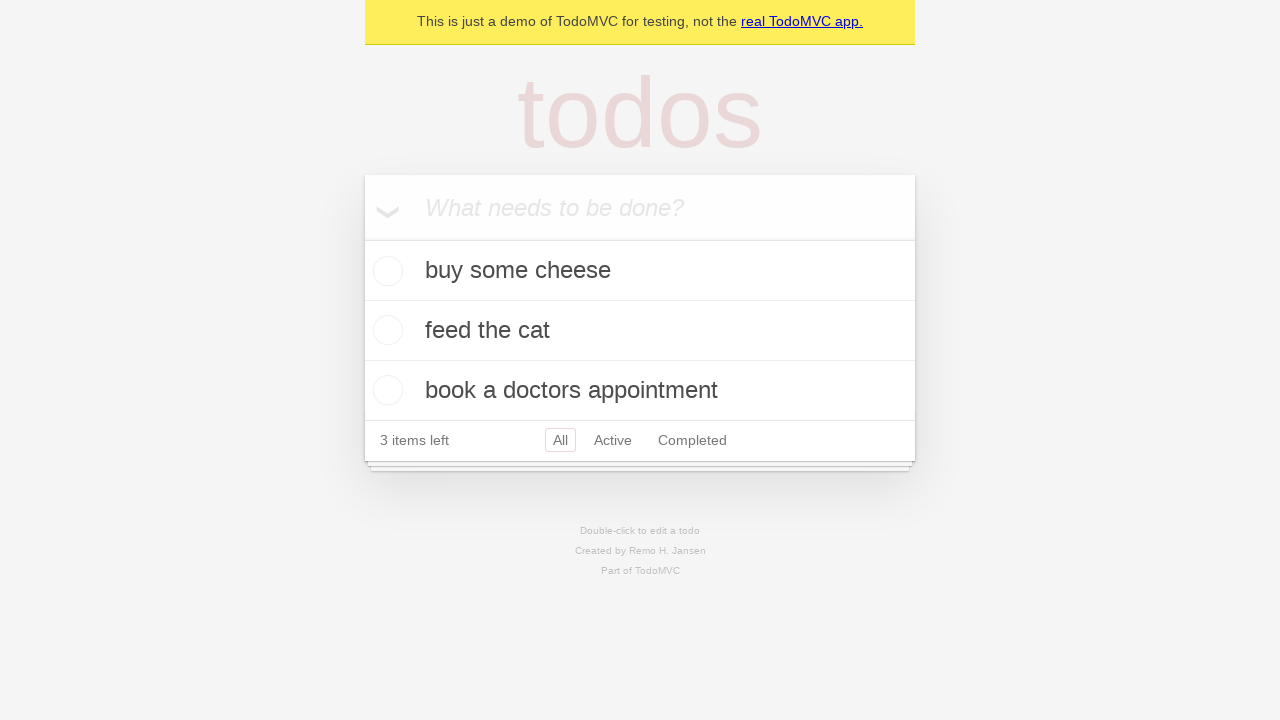

Double-clicked on second todo item to enter edit mode at (640, 331) on internal:testid=[data-testid="todo-item"s] >> nth=1
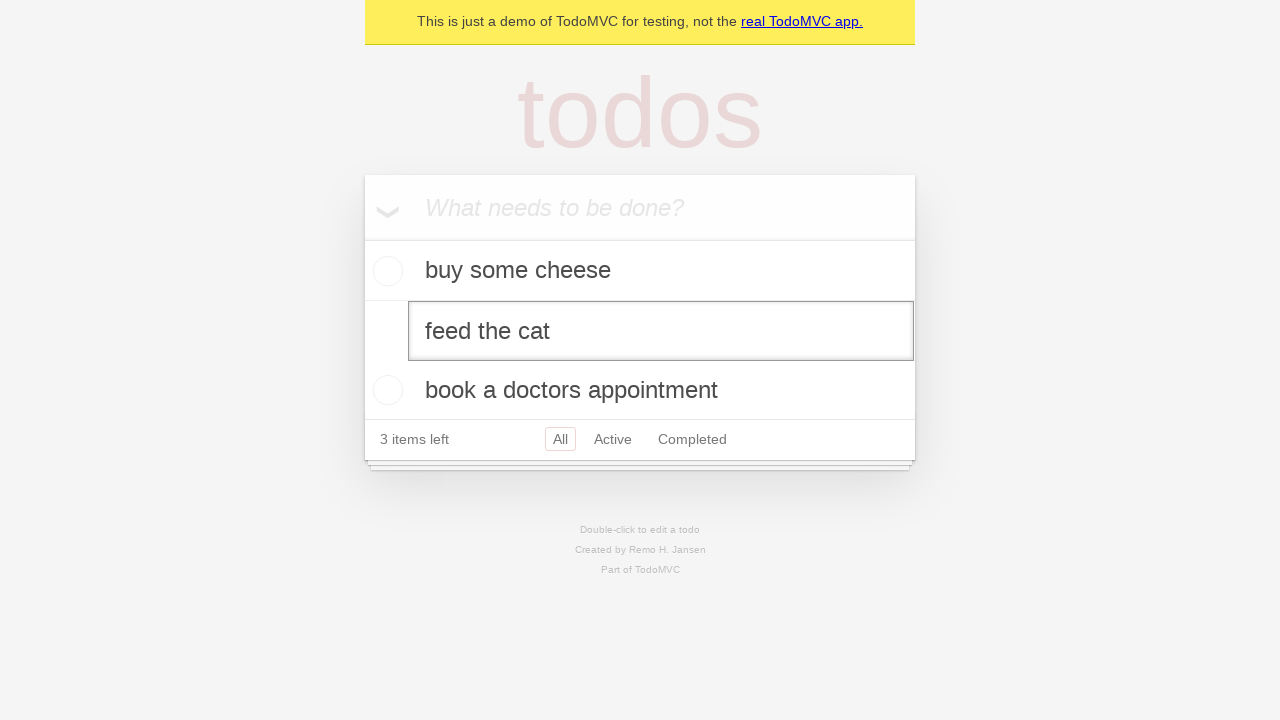

Edited todo text to 'buy some sausages' on internal:testid=[data-testid="todo-item"s] >> nth=1 >> internal:role=textbox[nam
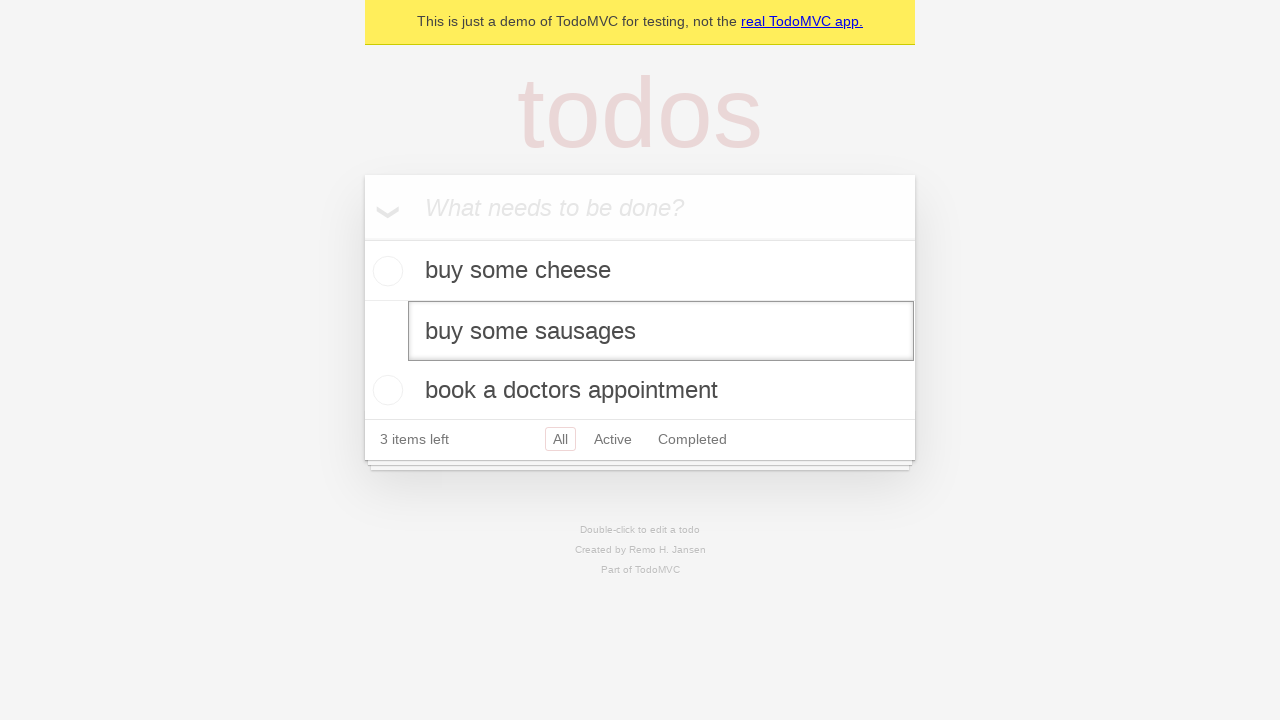

Pressed Enter to confirm todo edit on internal:testid=[data-testid="todo-item"s] >> nth=1 >> internal:role=textbox[nam
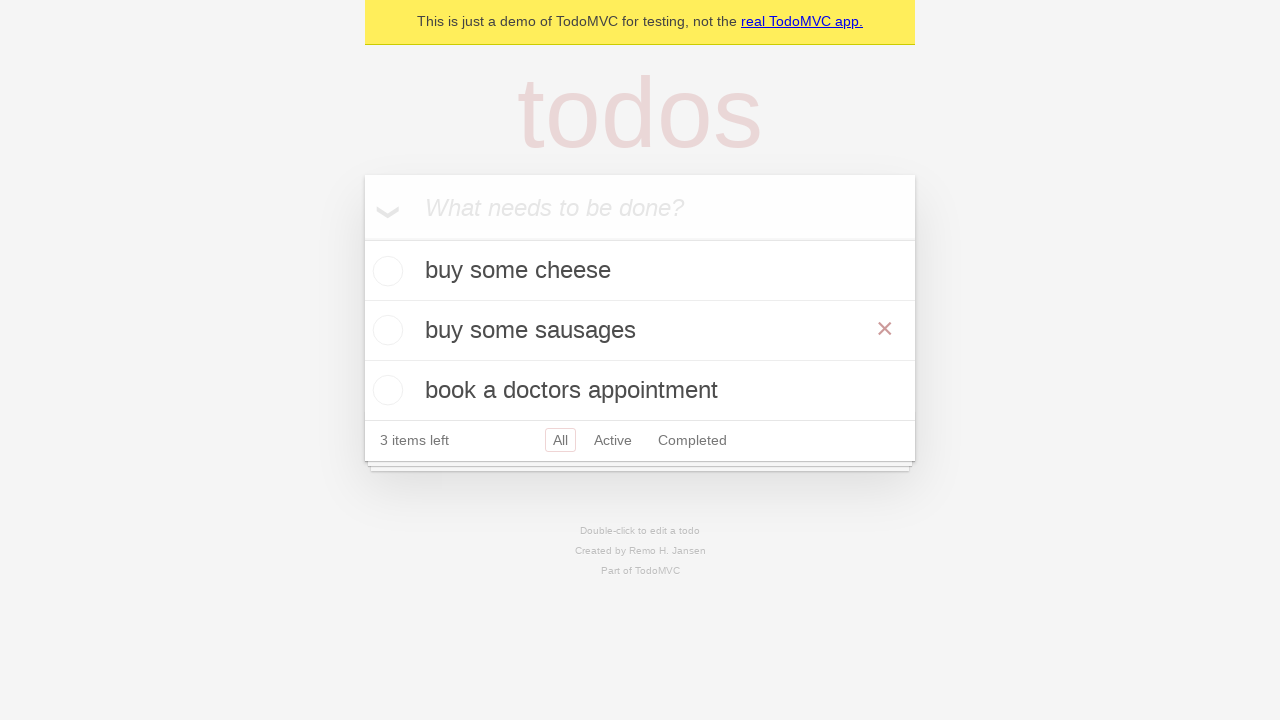

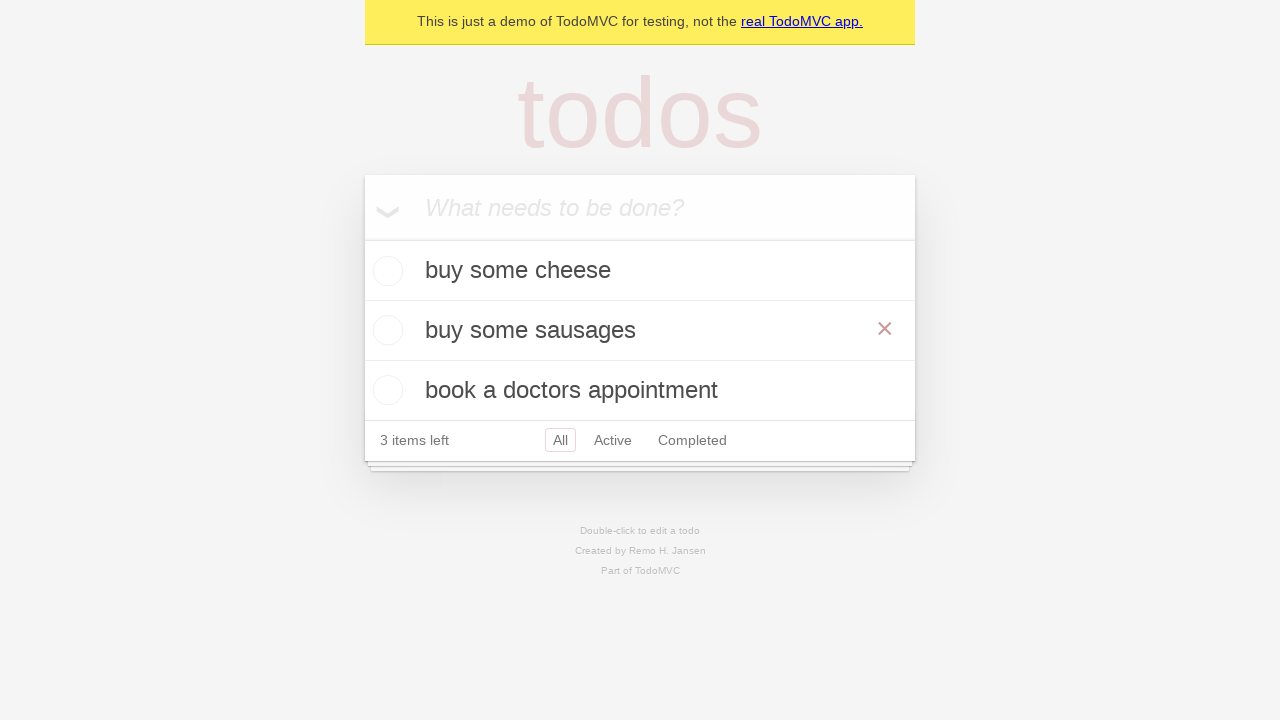